Navigates to a simple form page and clicks the submit button to test basic form submission functionality.

Starting URL: http://suninjuly.github.io/simple_form_find_task.html

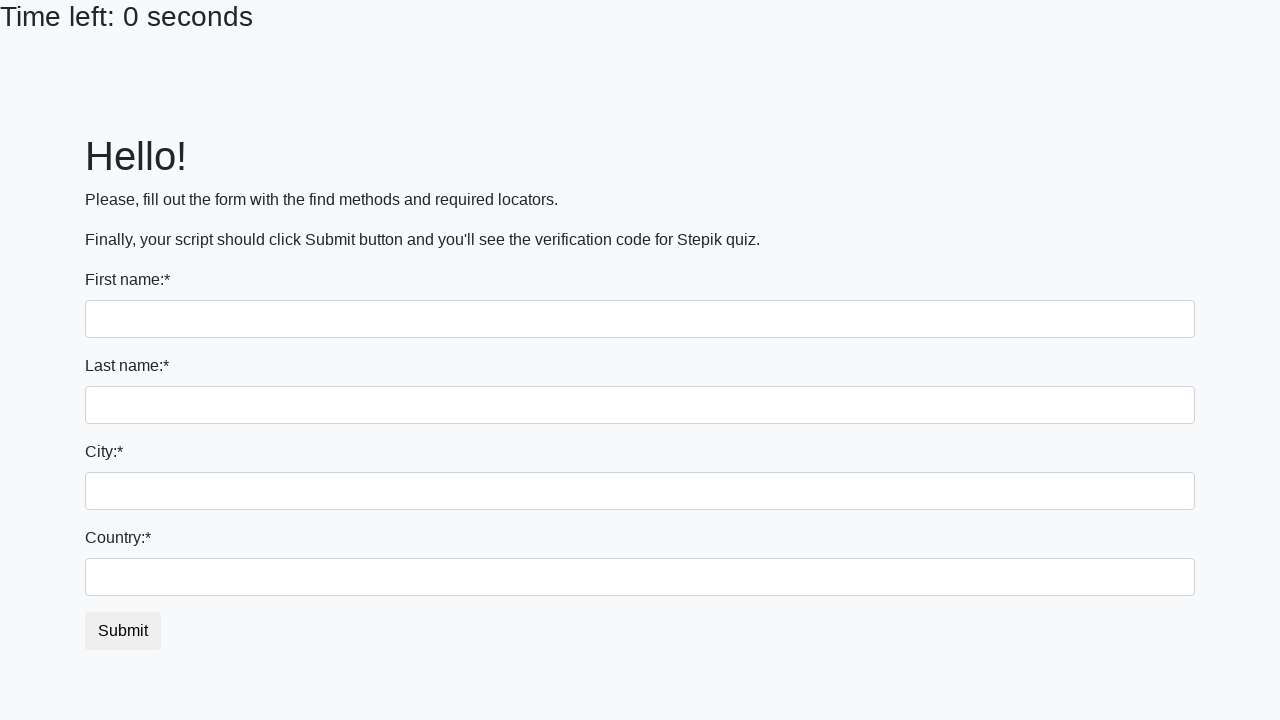

Clicked the submit button to submit the form at (123, 631) on #submit_button
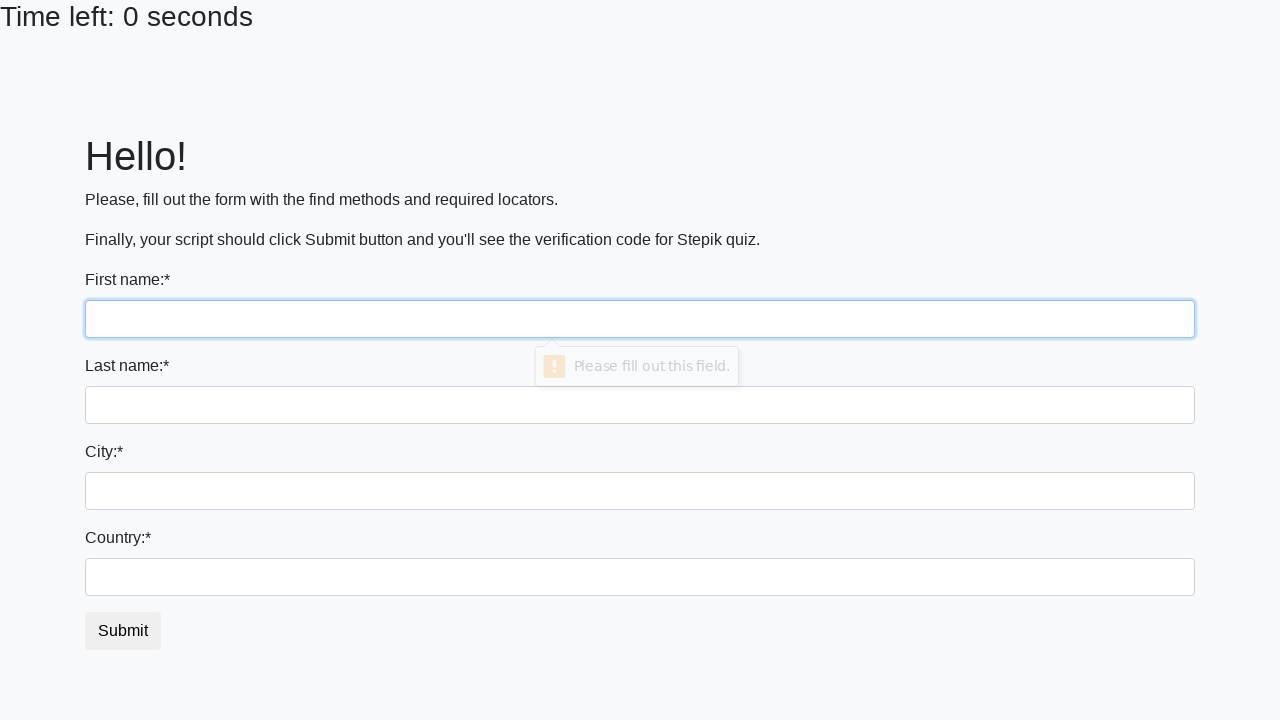

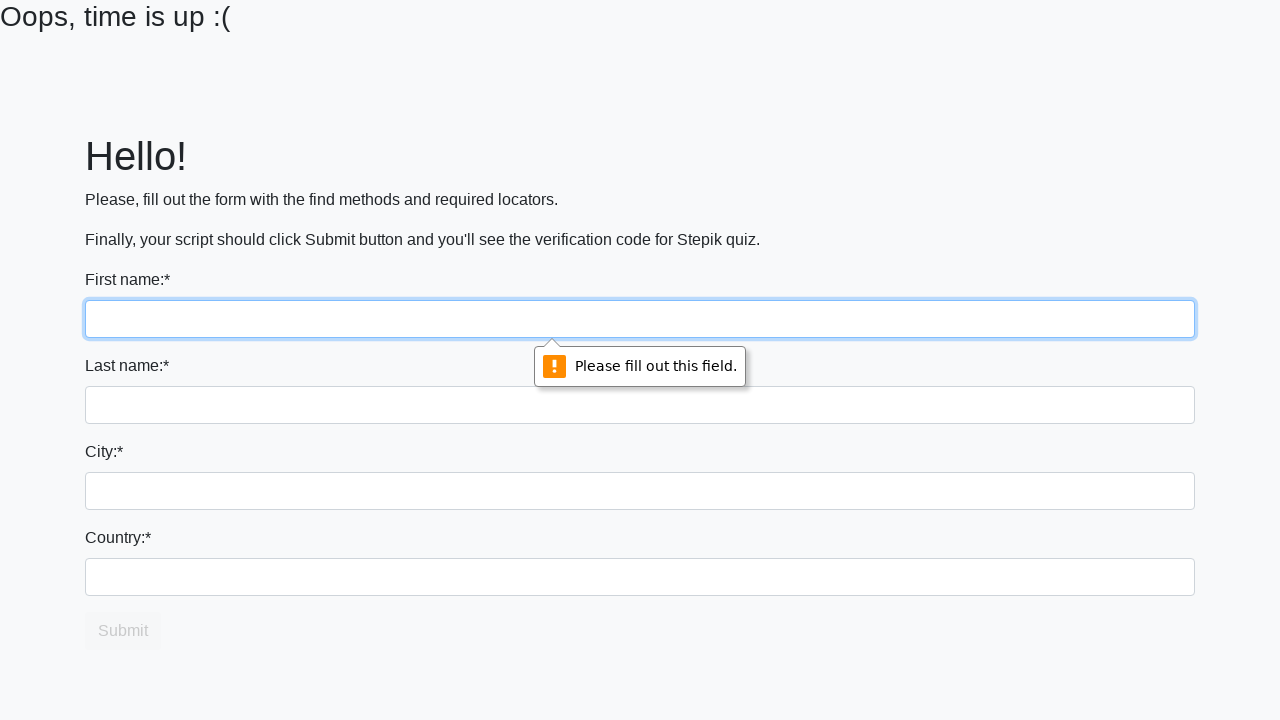